Tests date picker functionality by setting date values using JavaScript execution on two date input fields

Starting URL: http://demo.automationtesting.in/Datepicker.html

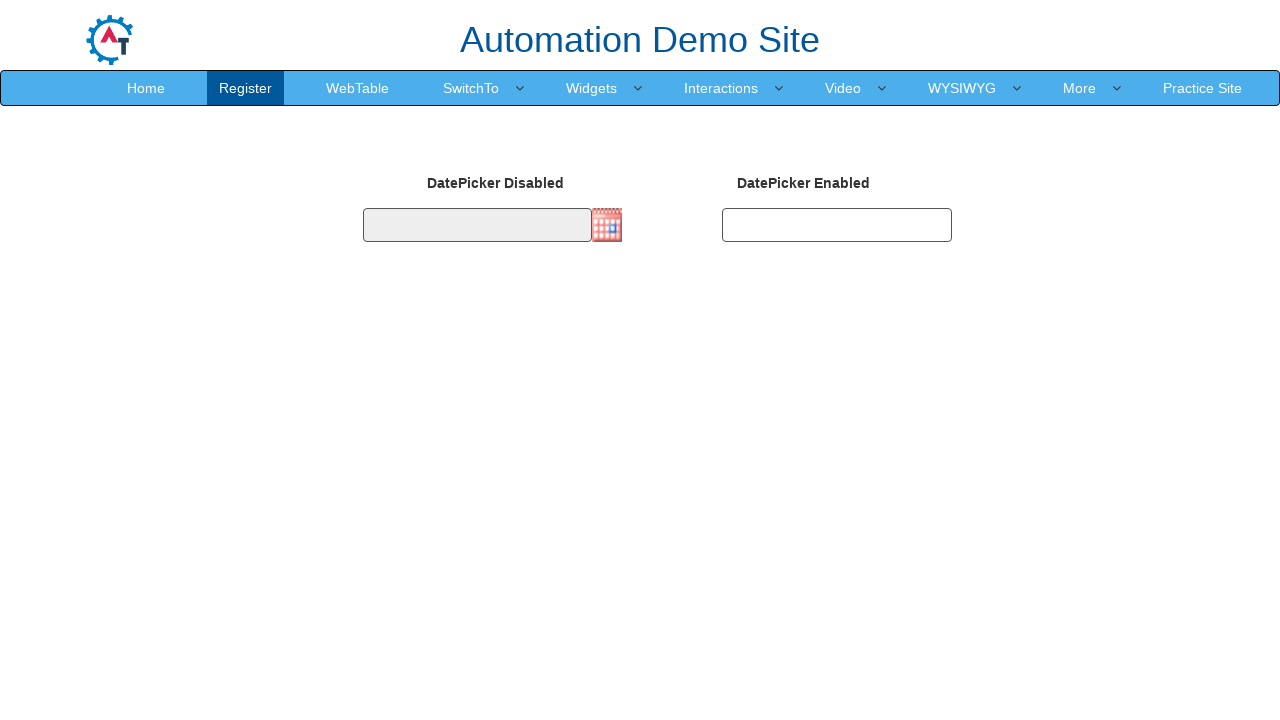

Set first date picker value to 19/12/1999 using JavaScript
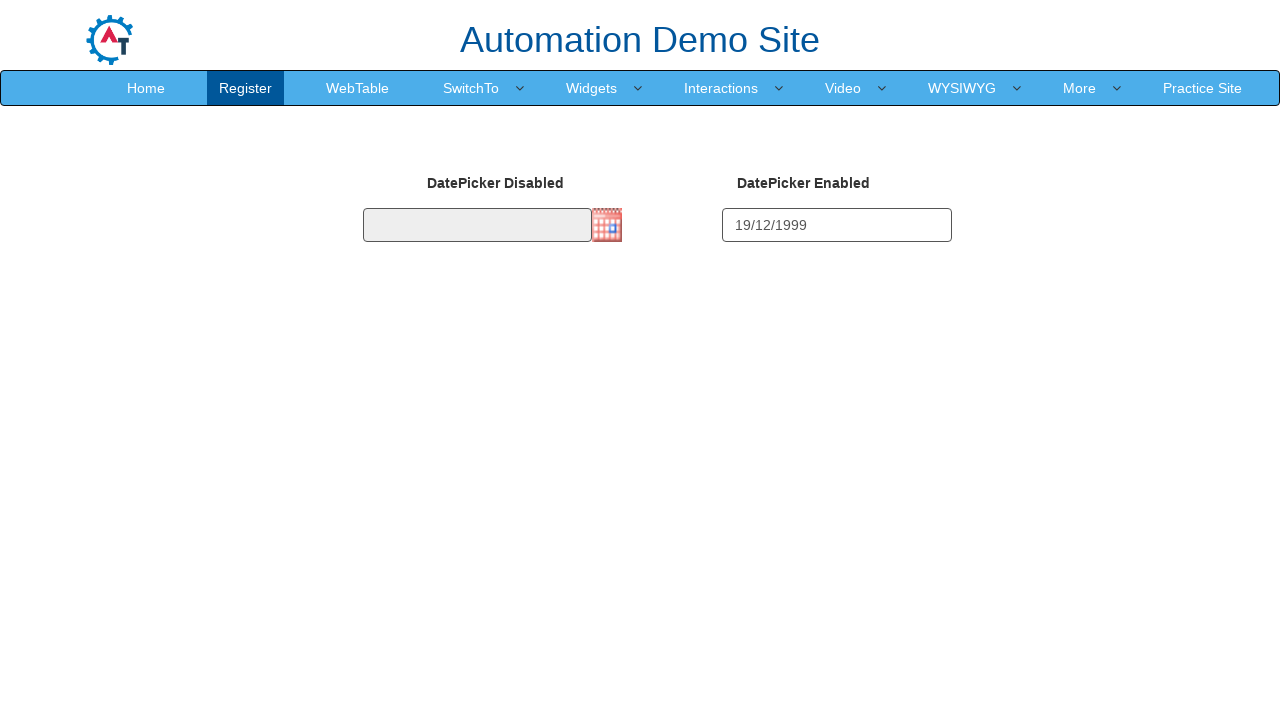

Set second date picker value to 30/09/1997 using JavaScript
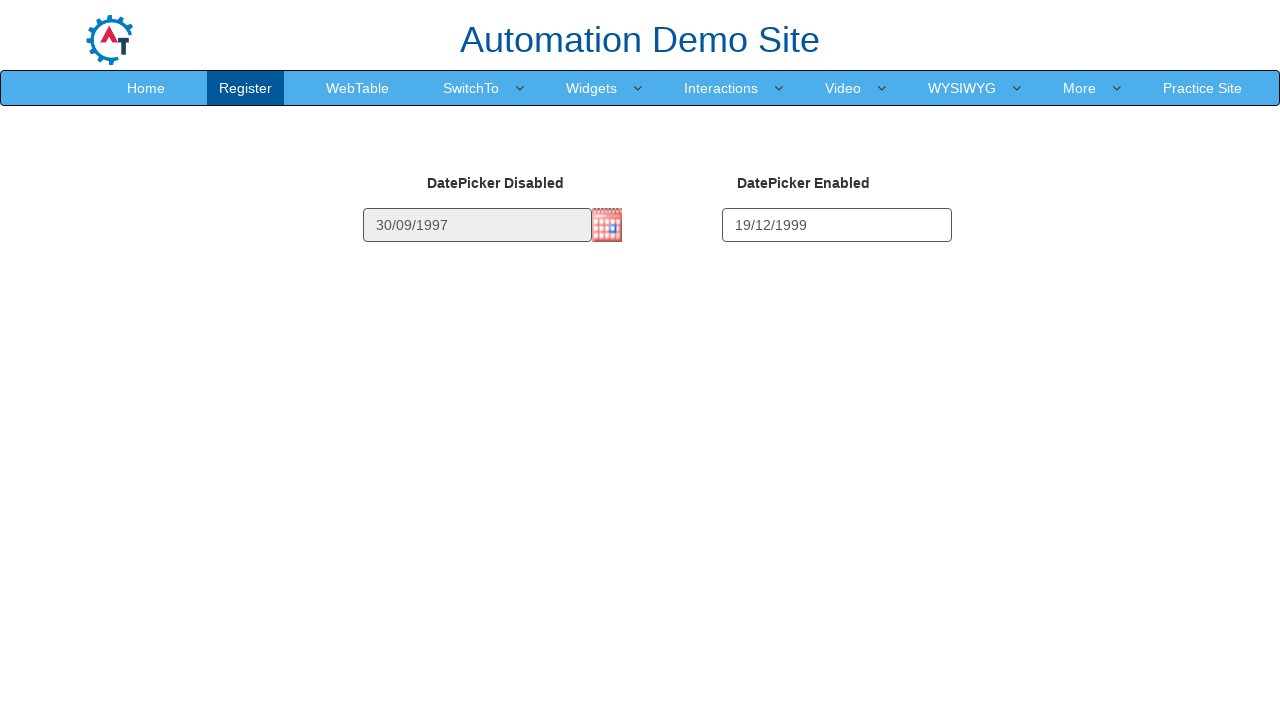

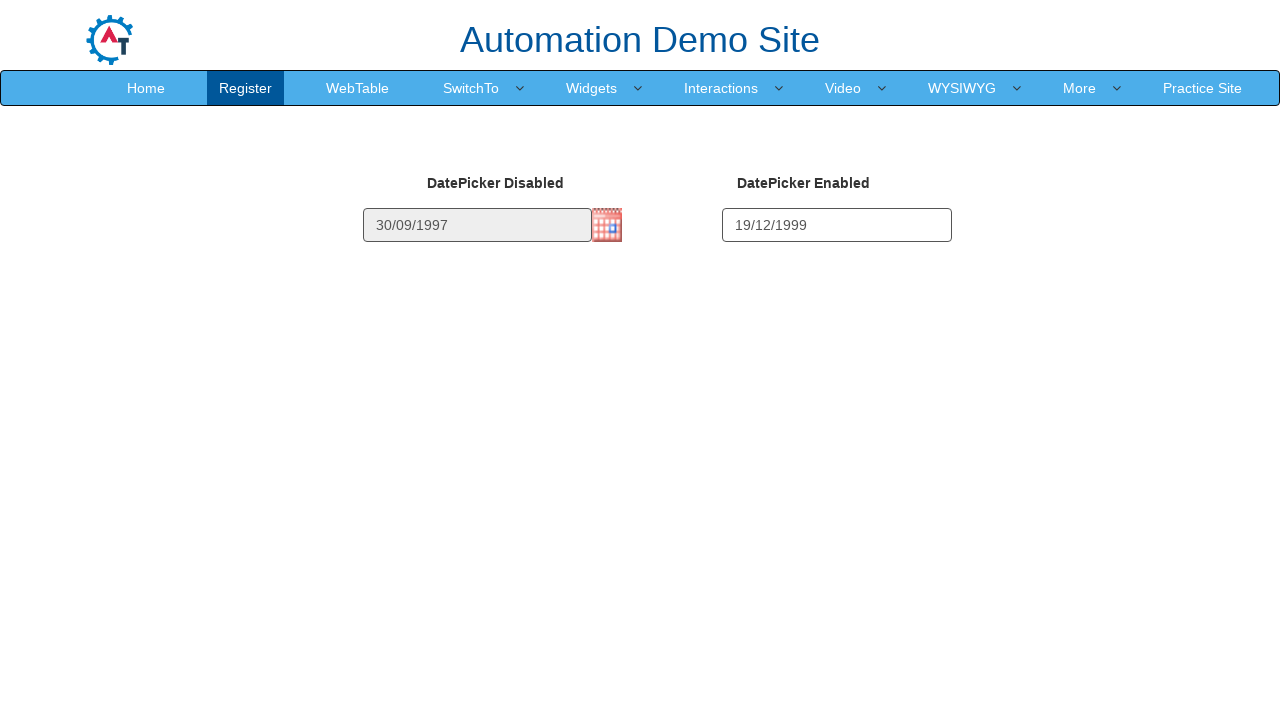